Tests basic browser navigation by visiting two websites, navigating back and forward through browser history, and refreshing the page

Starting URL: https://www.loopcamp.io

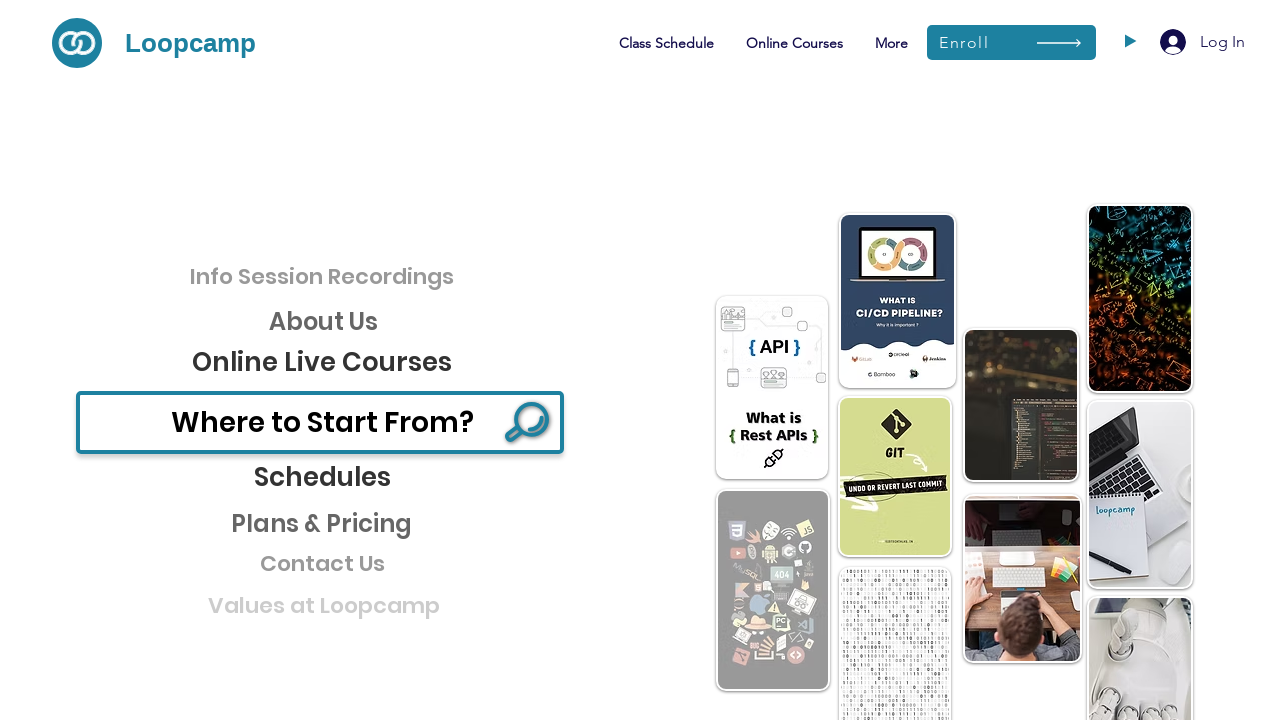

Navigated to starting URL https://www.loopcamp.io
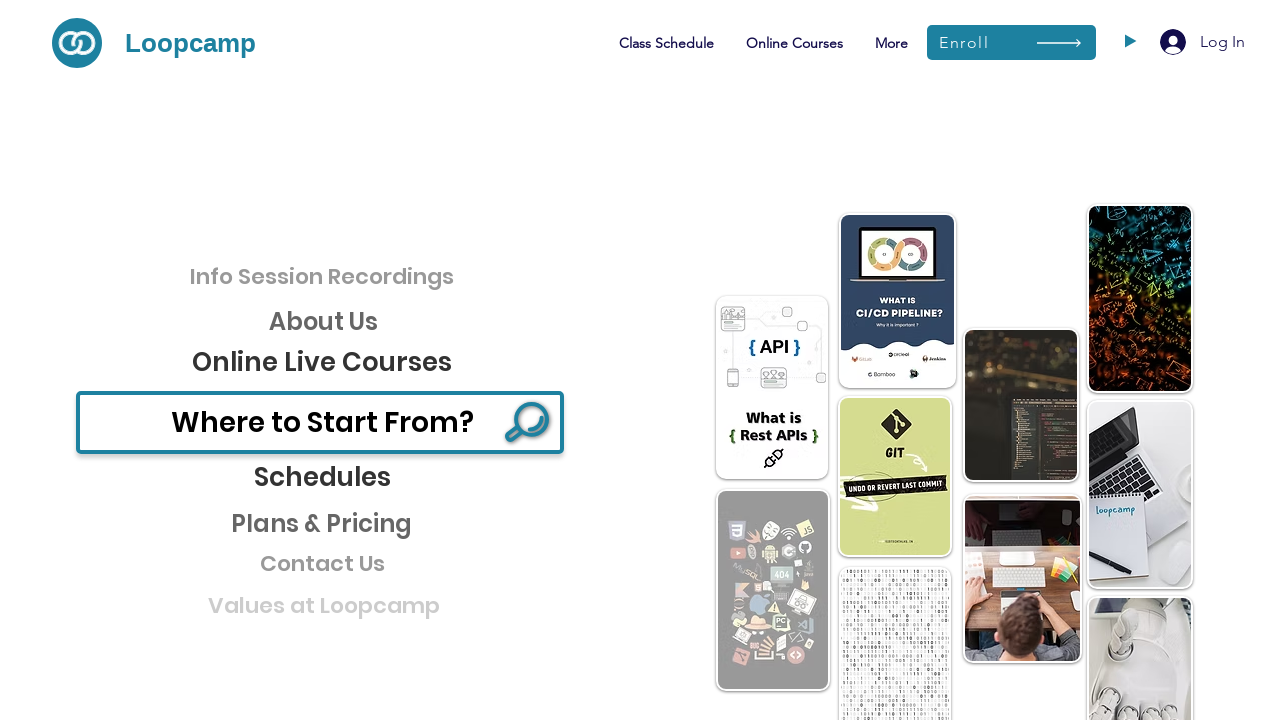

Navigated to second website https://www.etsy.com
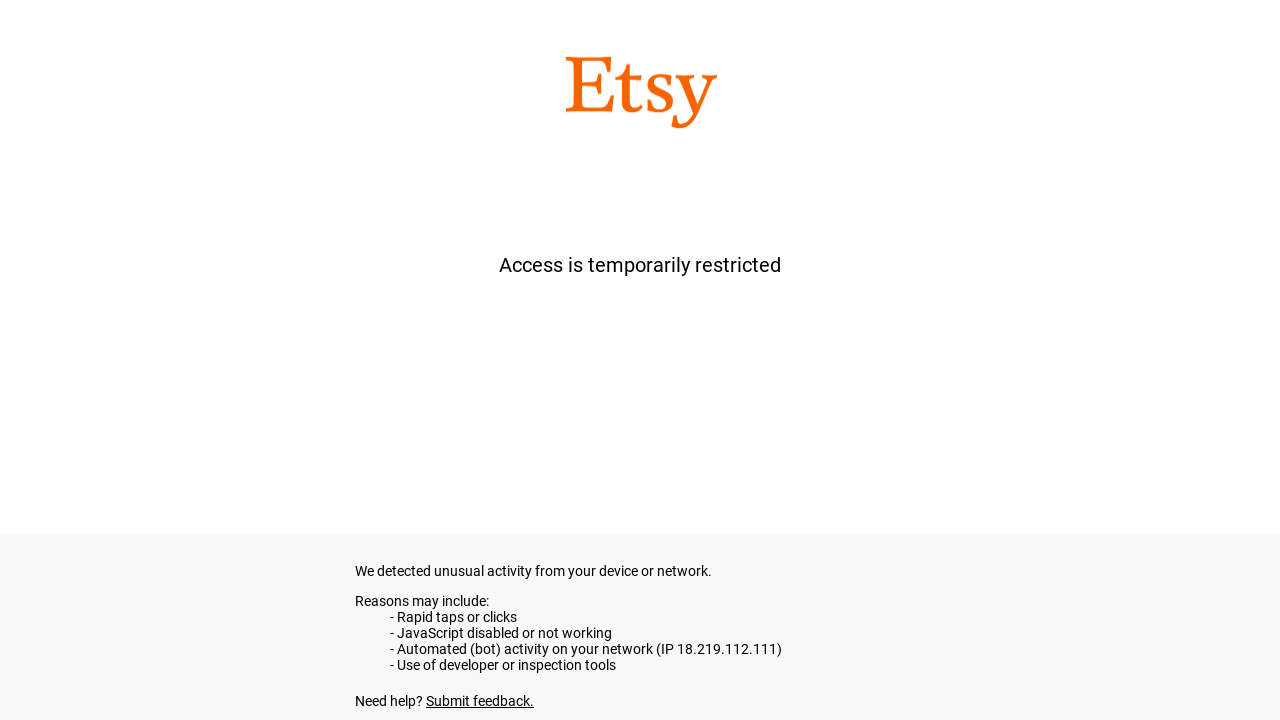

Navigated back to previous page in browser history
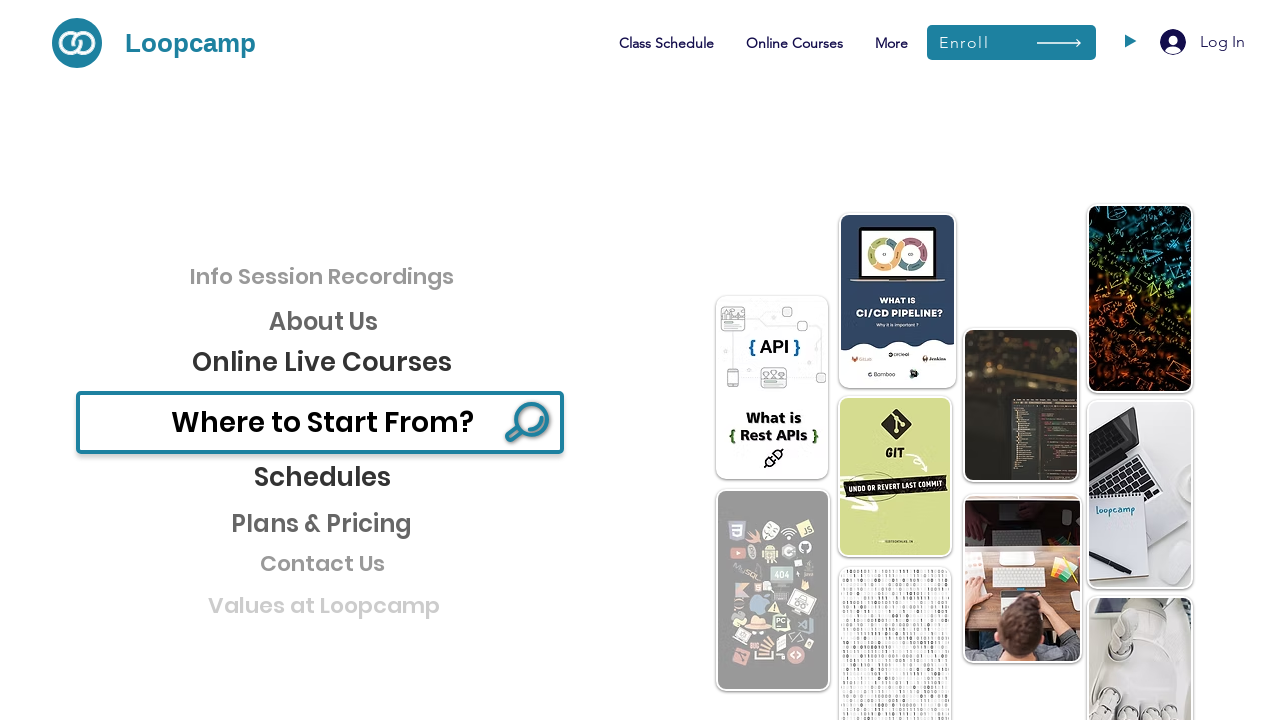

Navigated forward through browser history
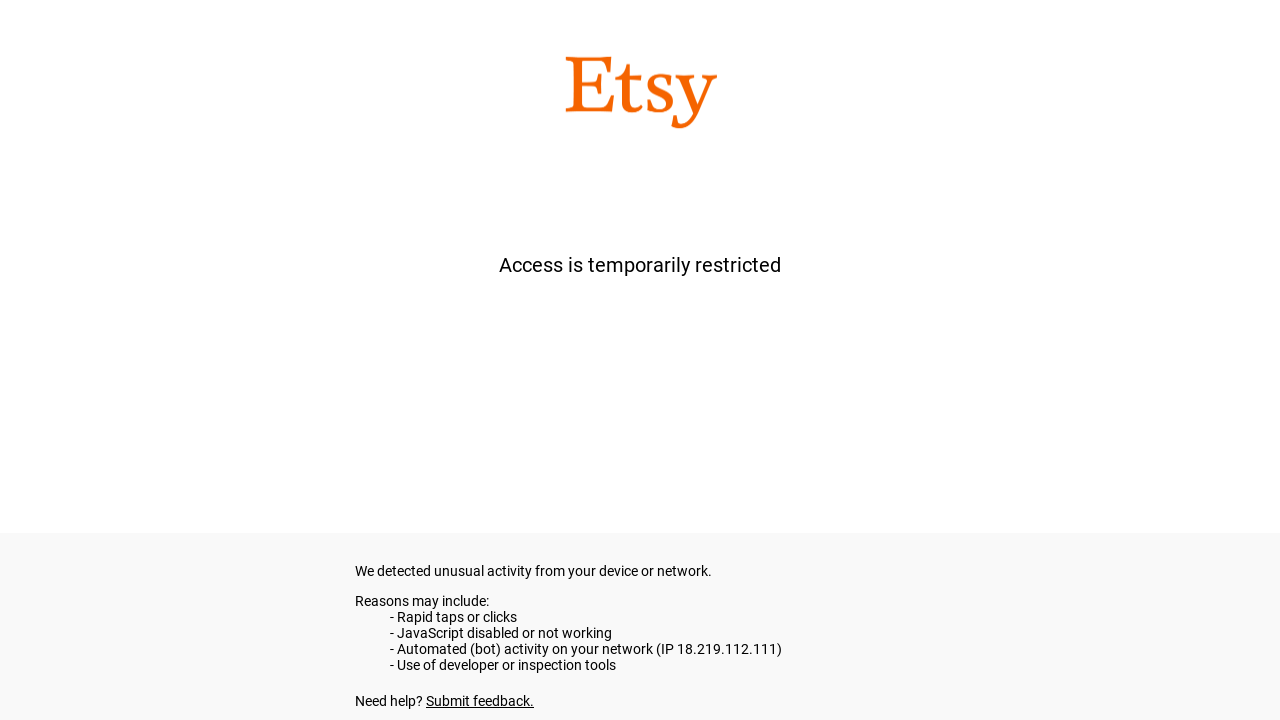

Refreshed the current page
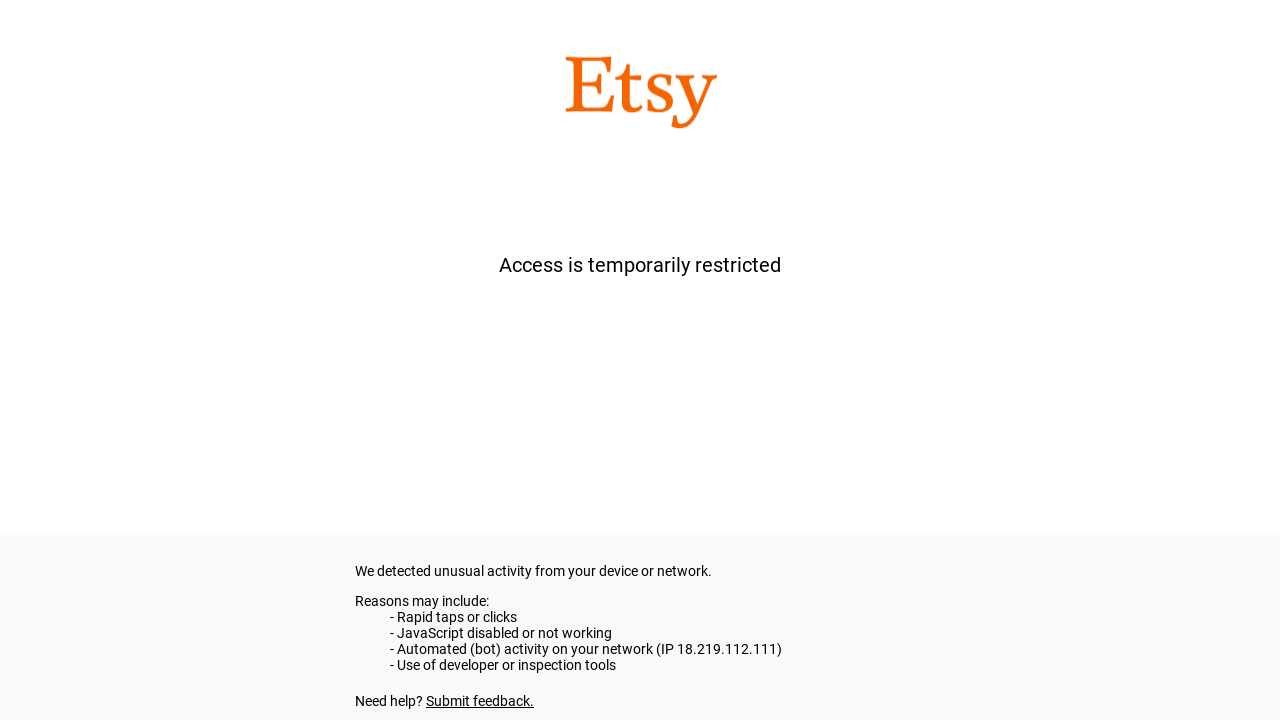

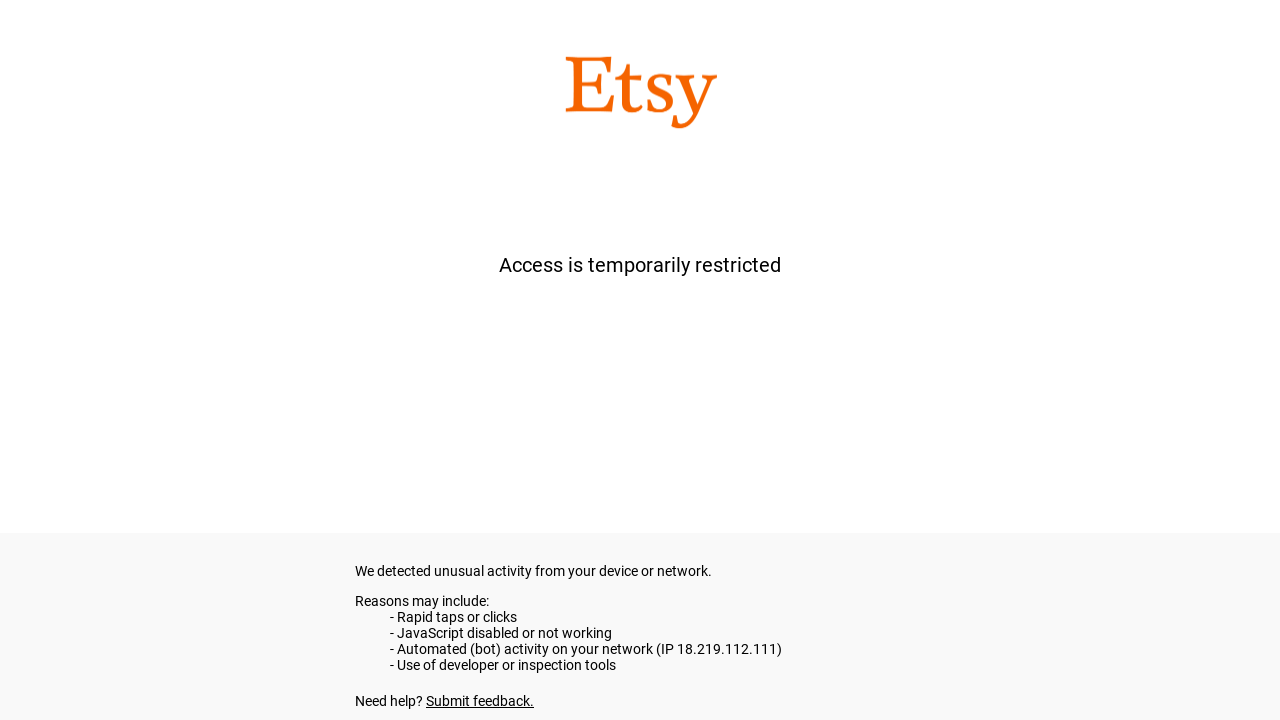